Navigates to GitHub homepage, then to a user profile page, and navigates back to the homepage

Starting URL: https://github.com

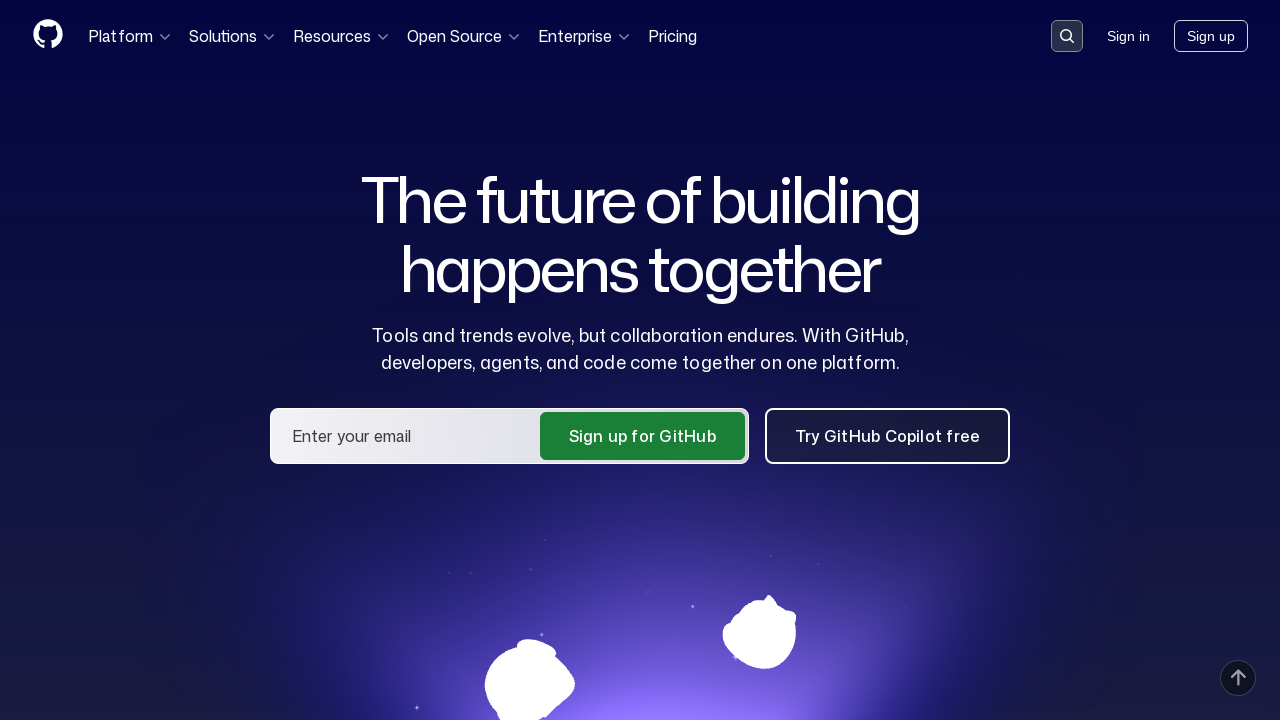

Set viewport size to 1920x1080
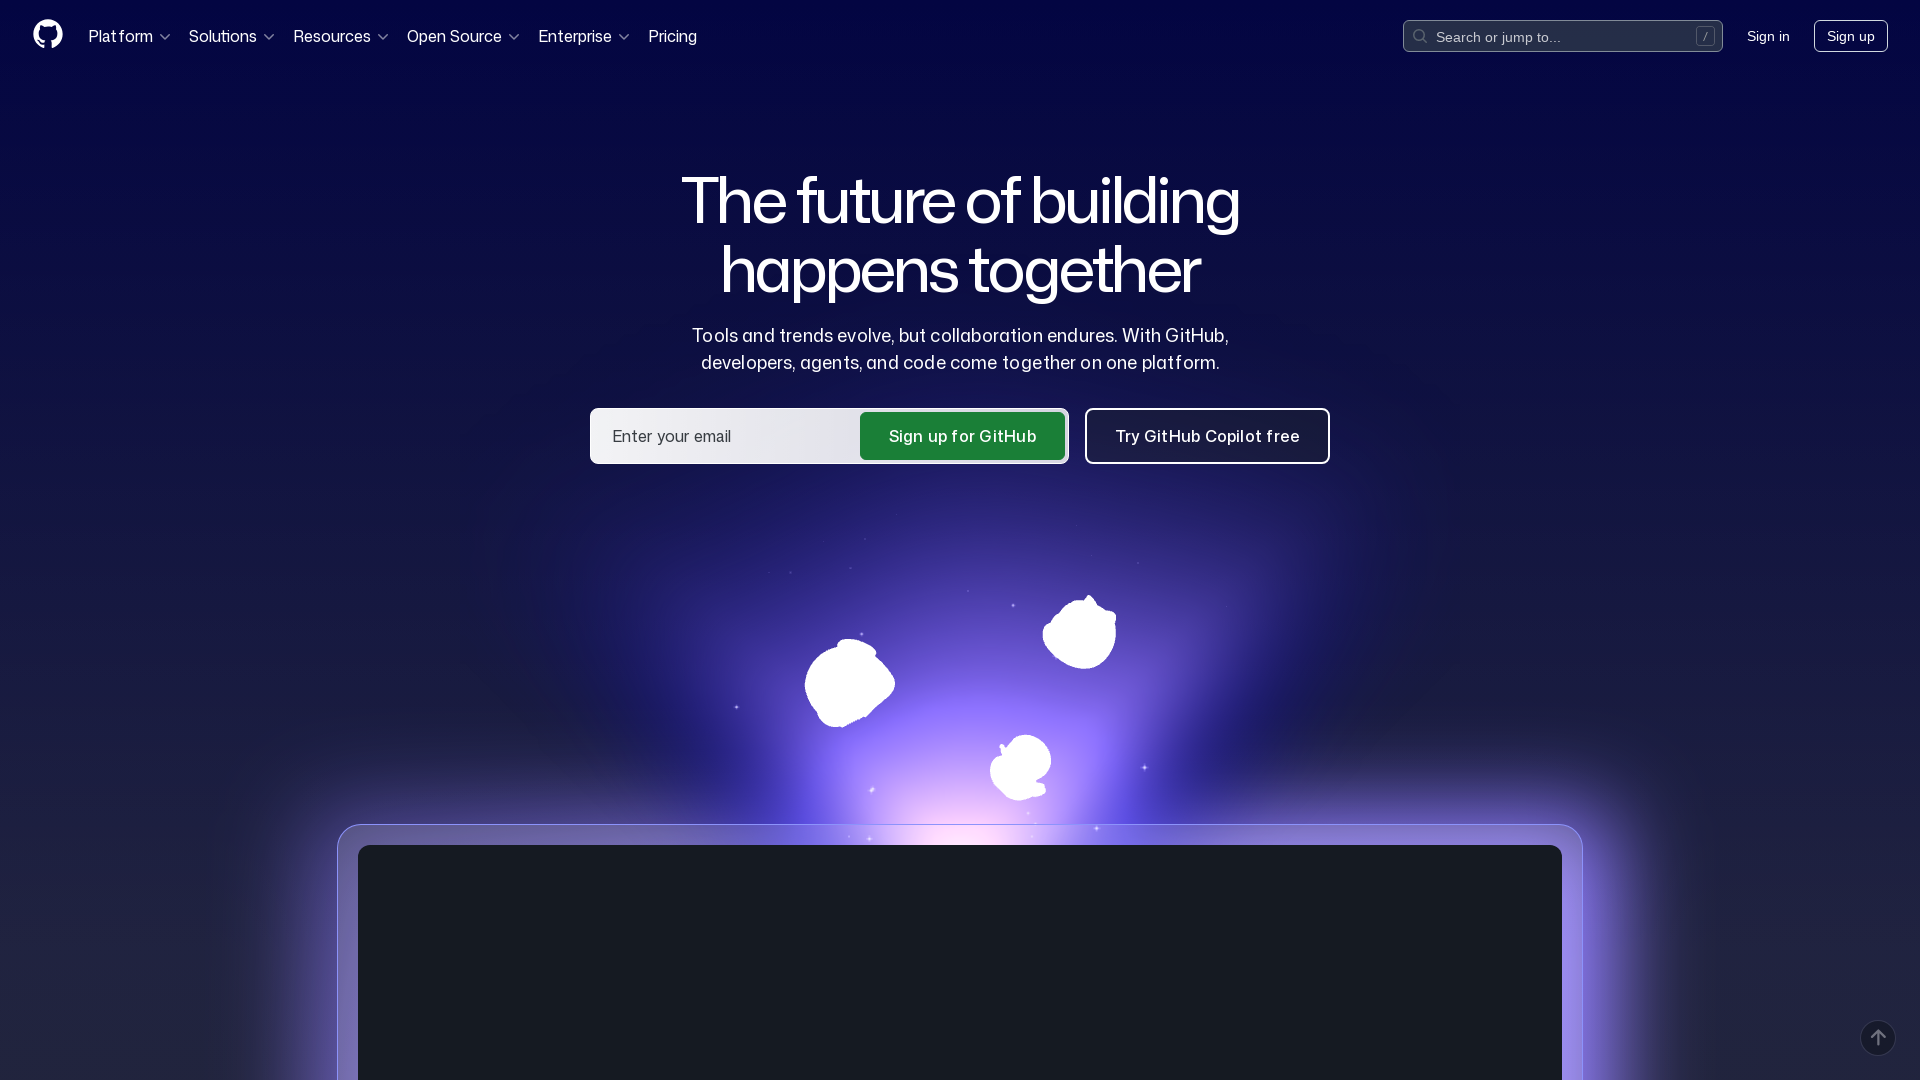

Navigated to GitHub user profile page (miracozmen23)
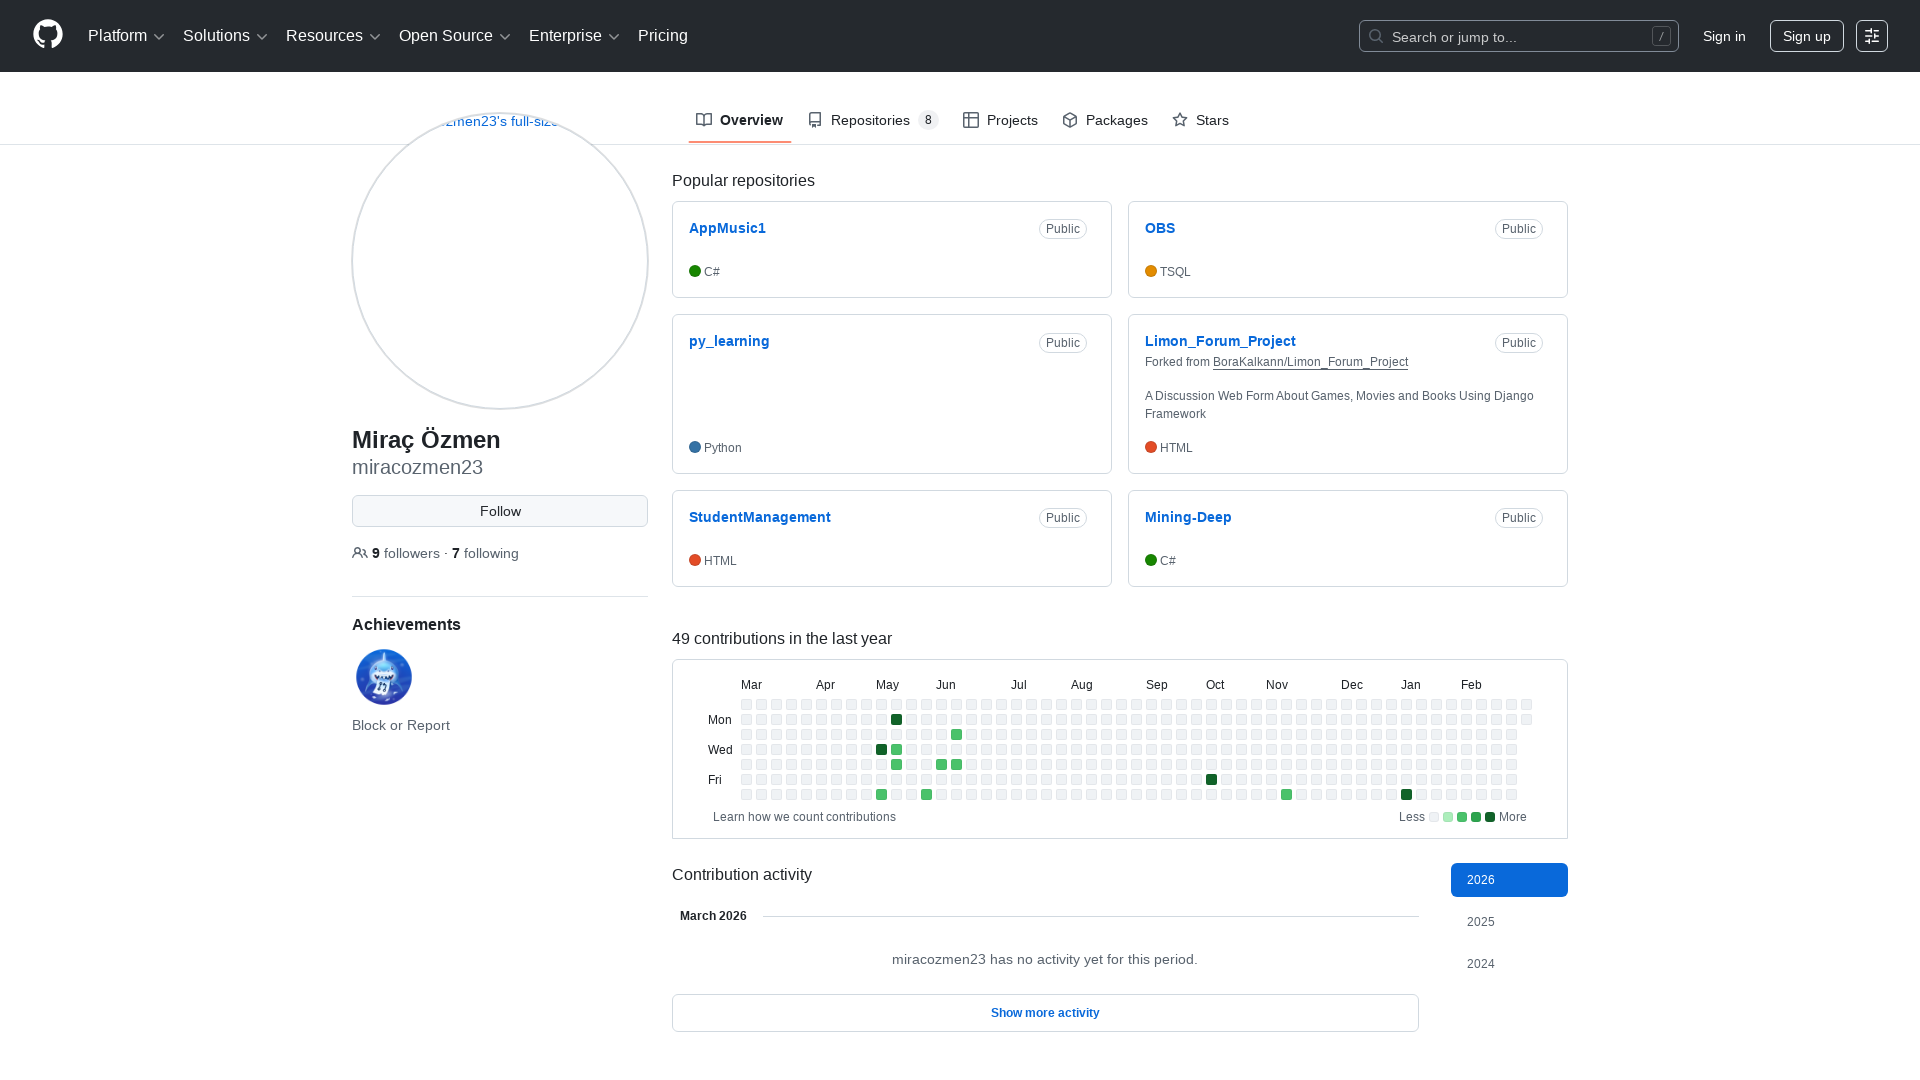

User profile page loaded
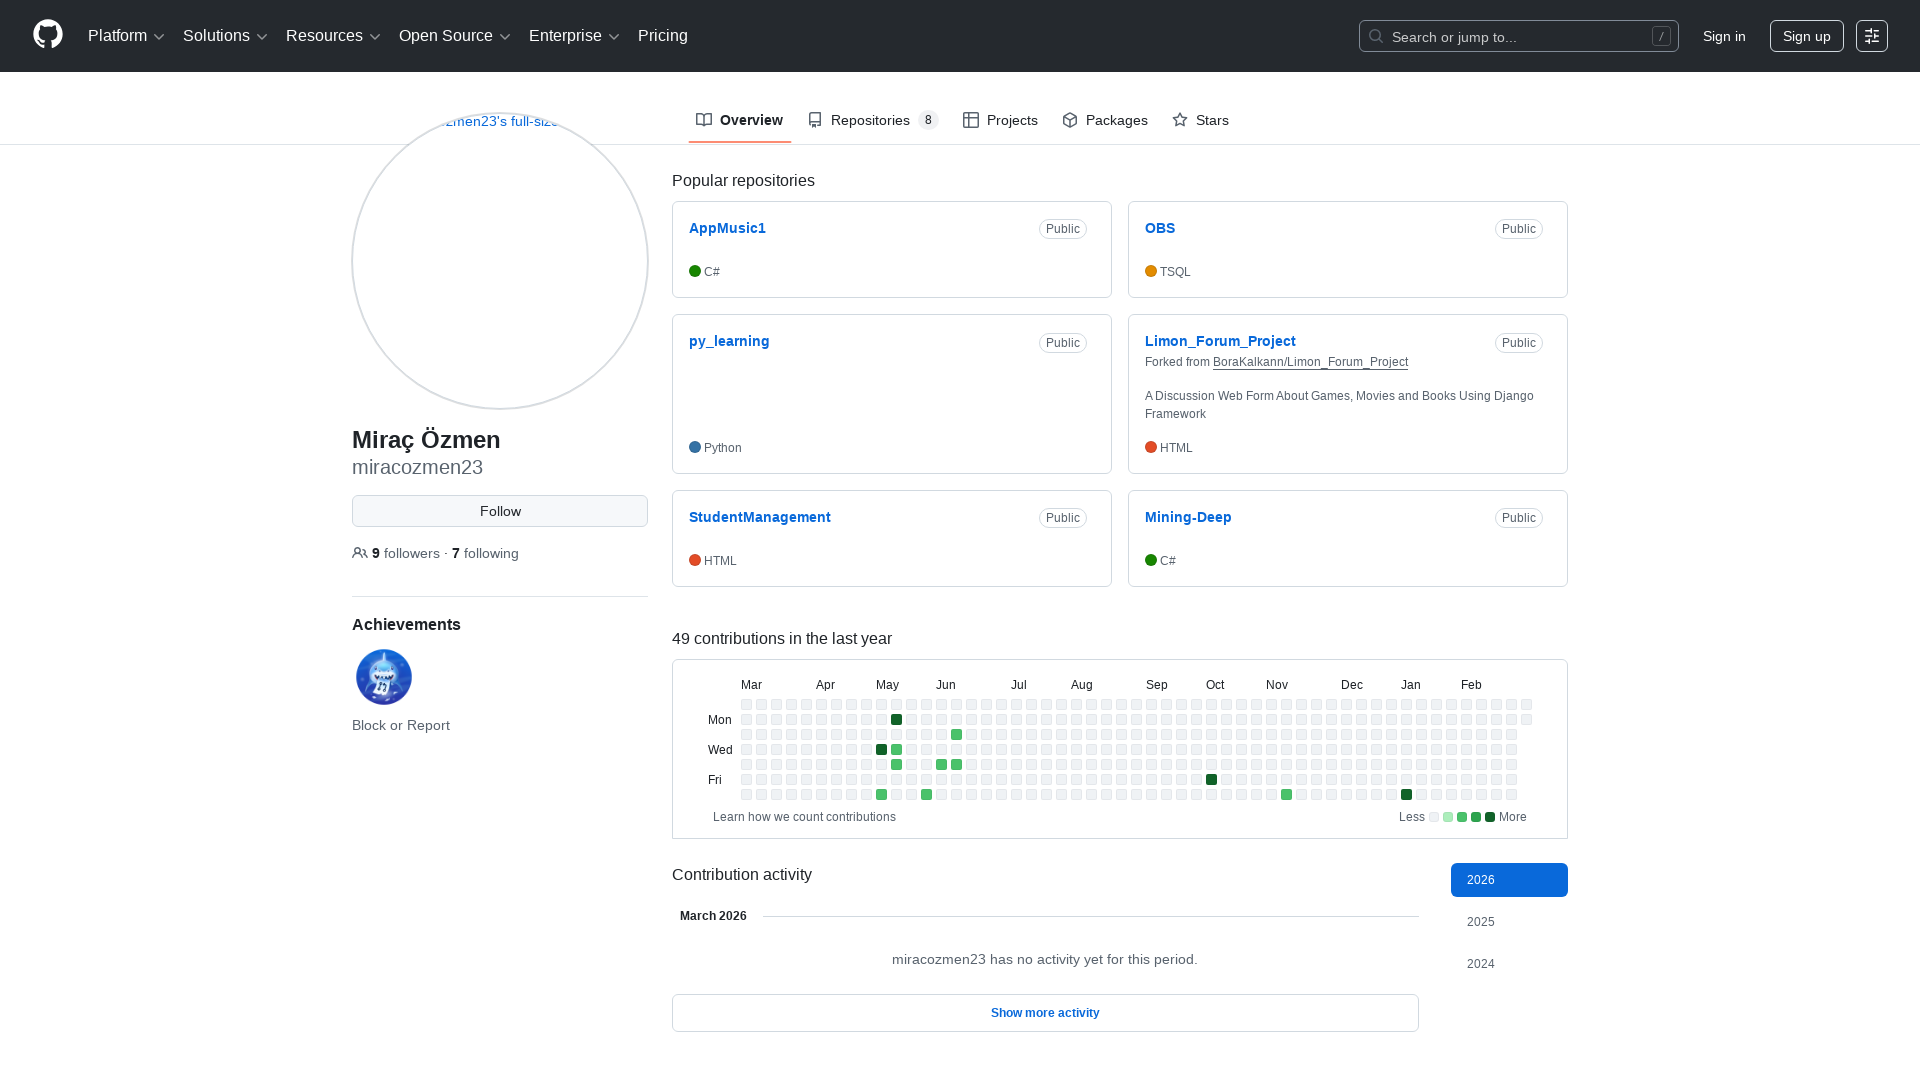

Navigated back to previous page
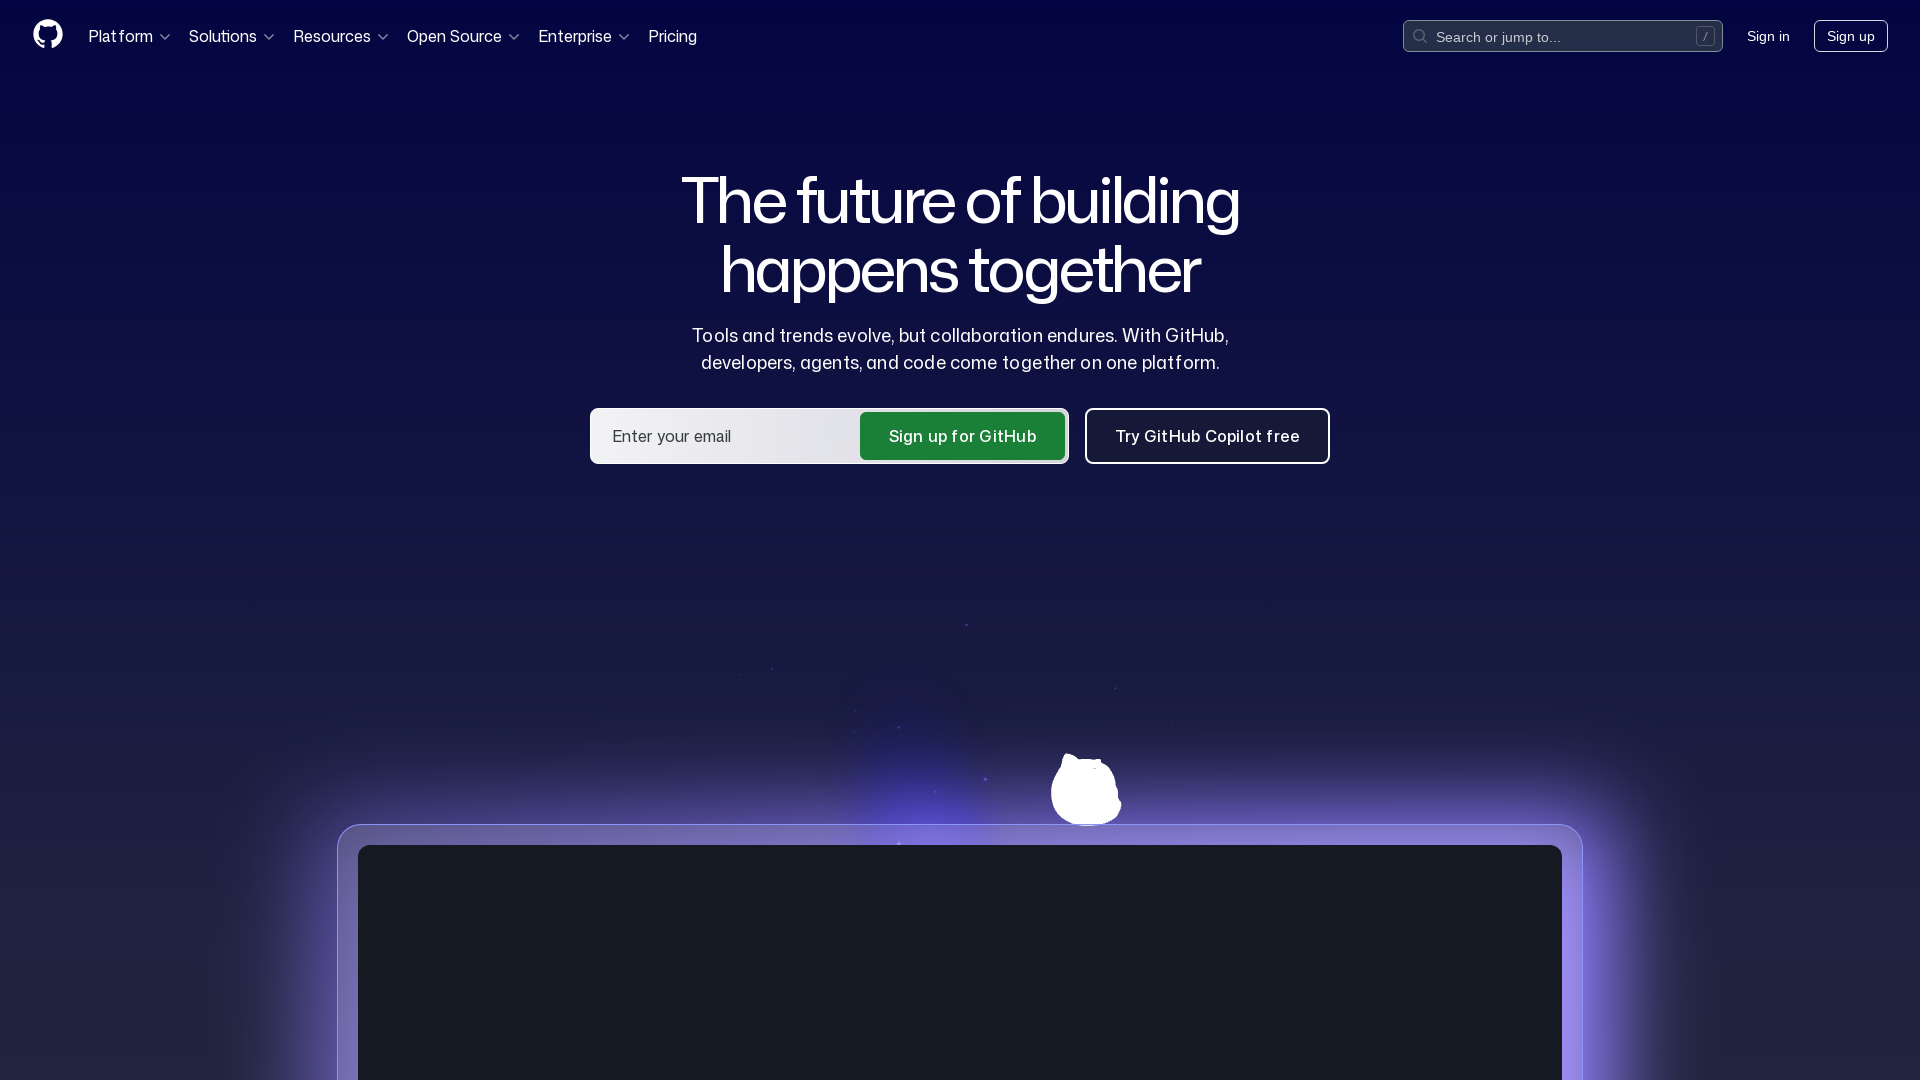

Homepage loaded after navigation back
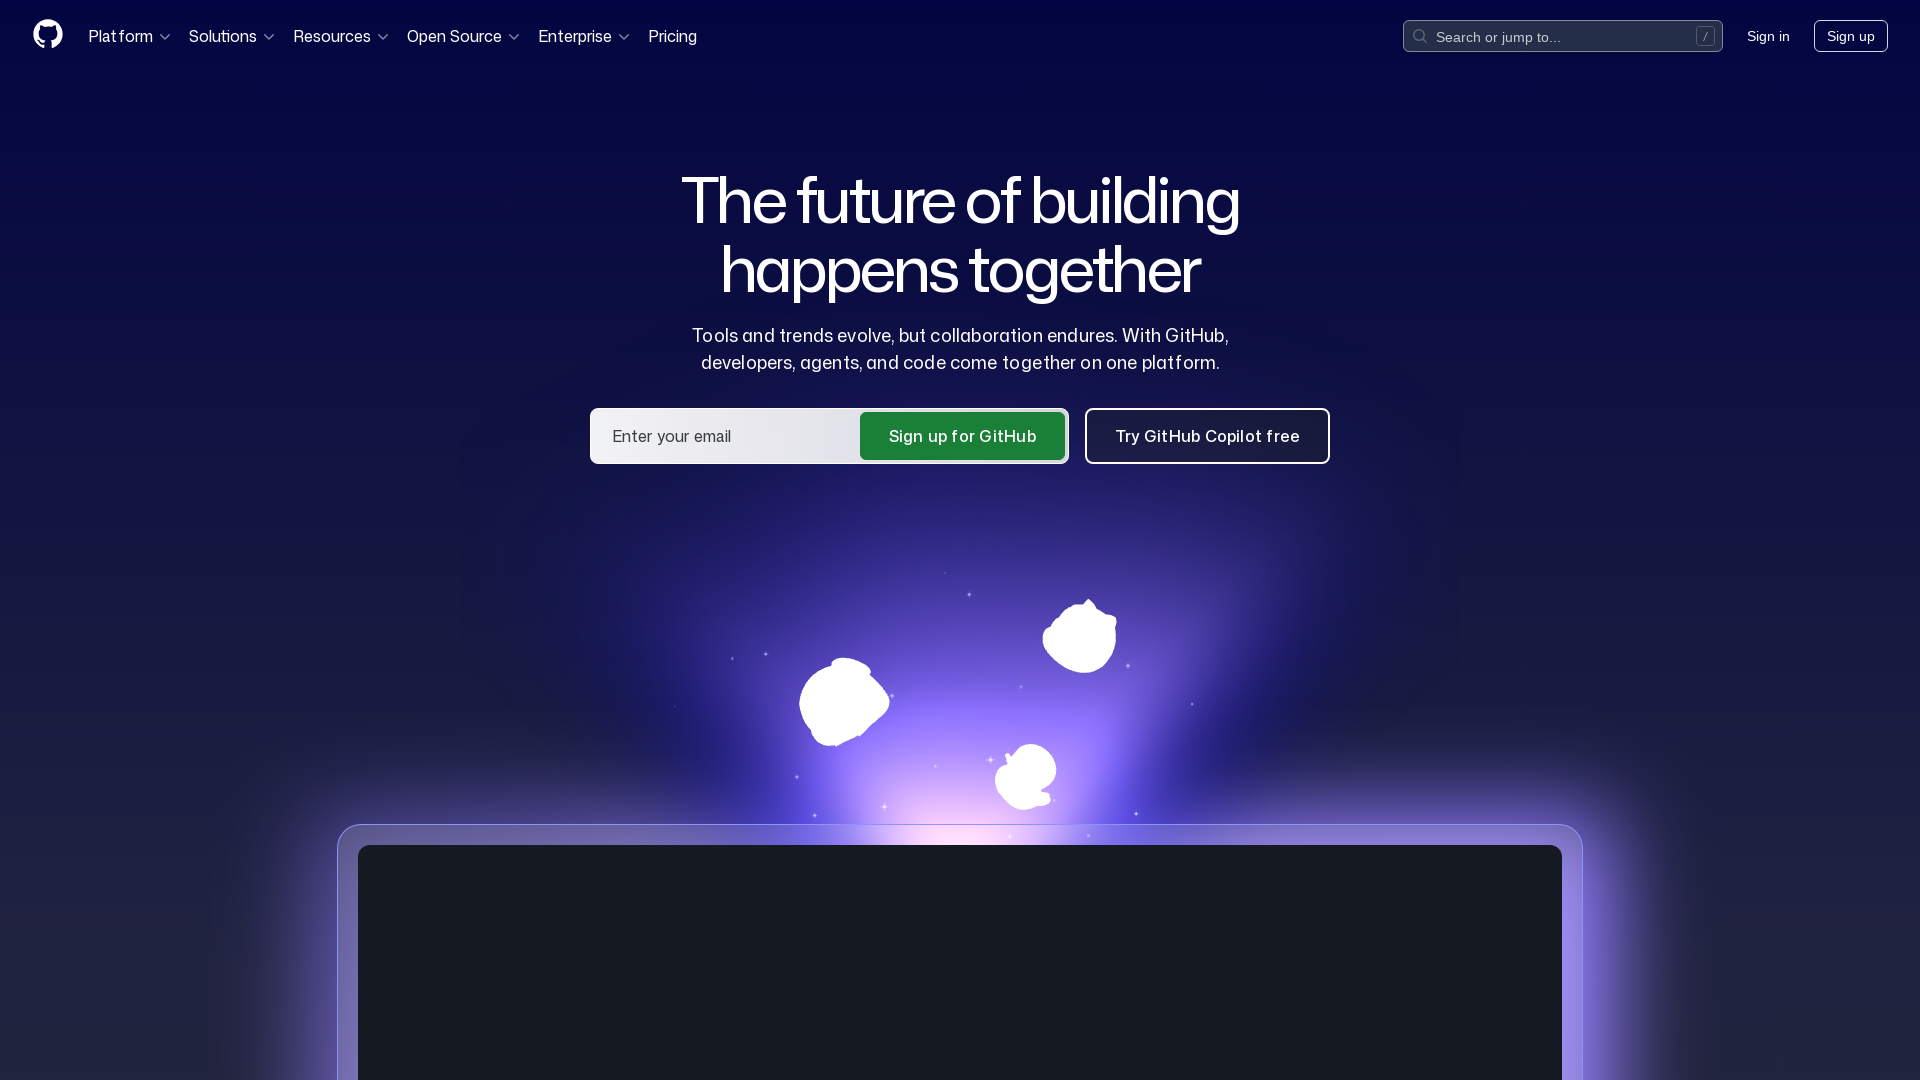

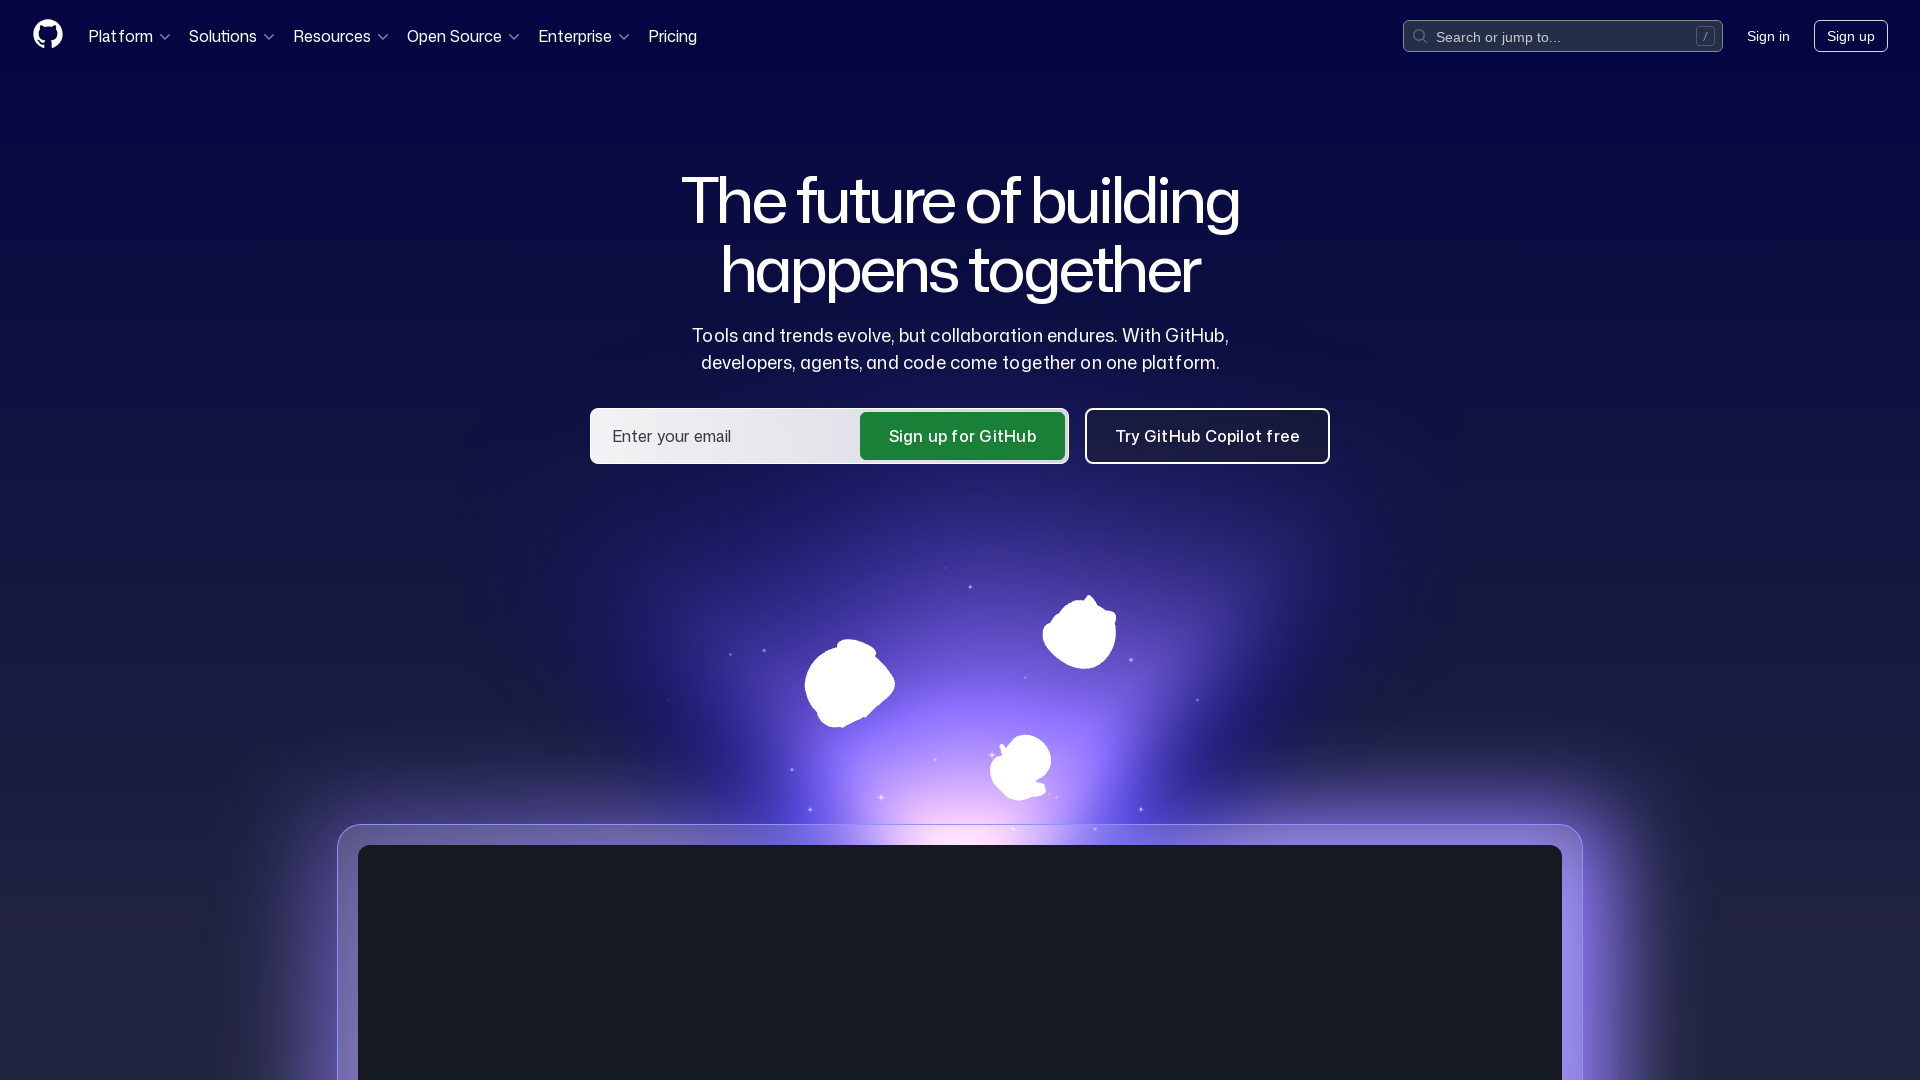